Opens the Ynet news website homepage to verify the page loads successfully

Starting URL: https://www.ynet.co.il/

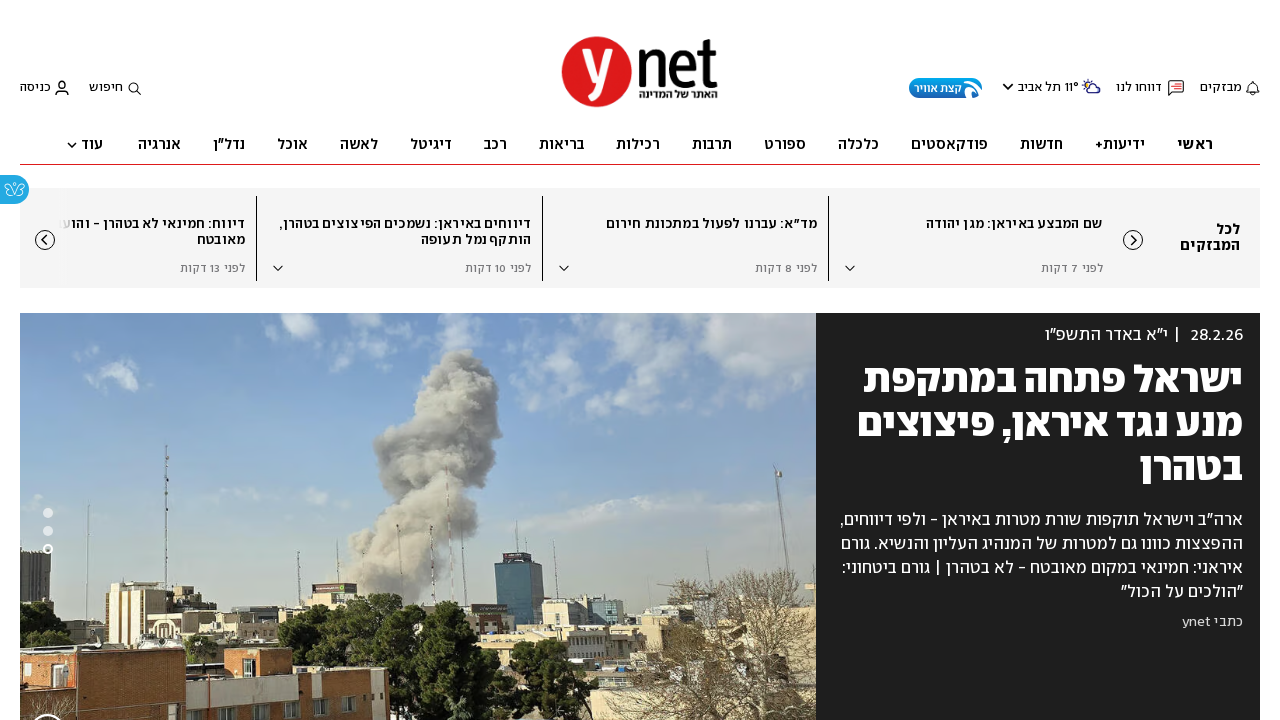

Ynet homepage loaded - DOM content ready
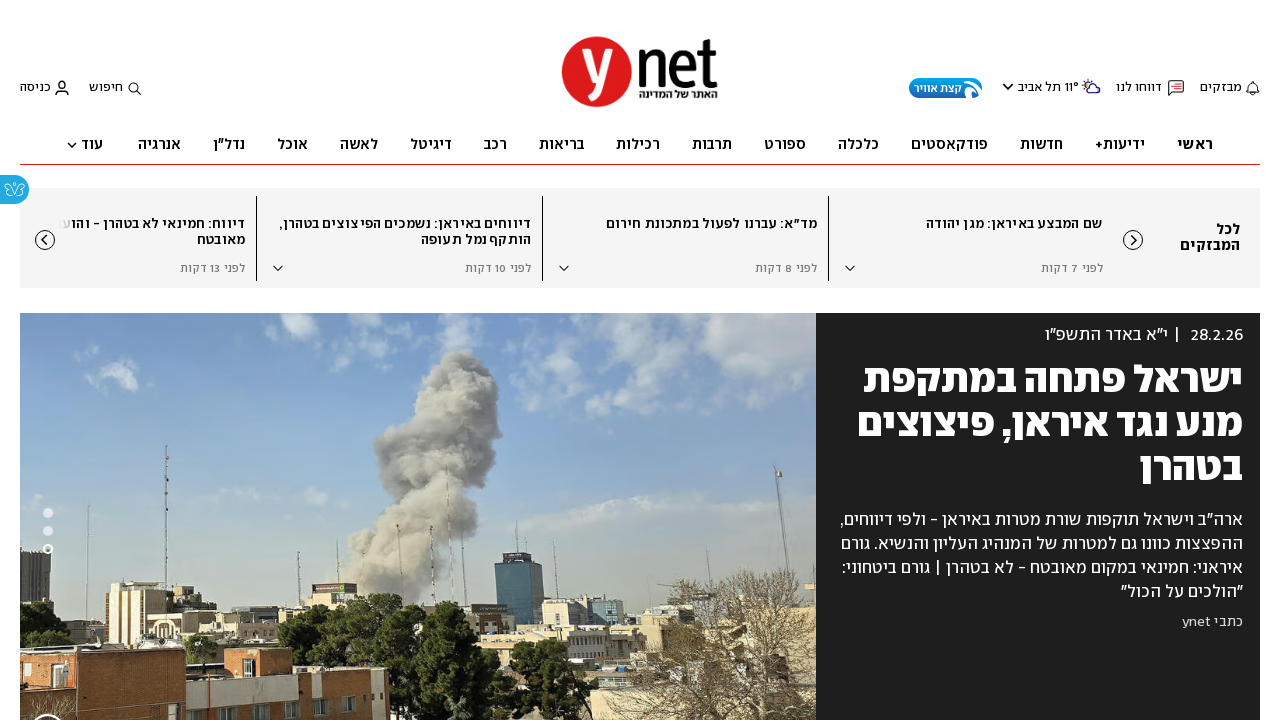

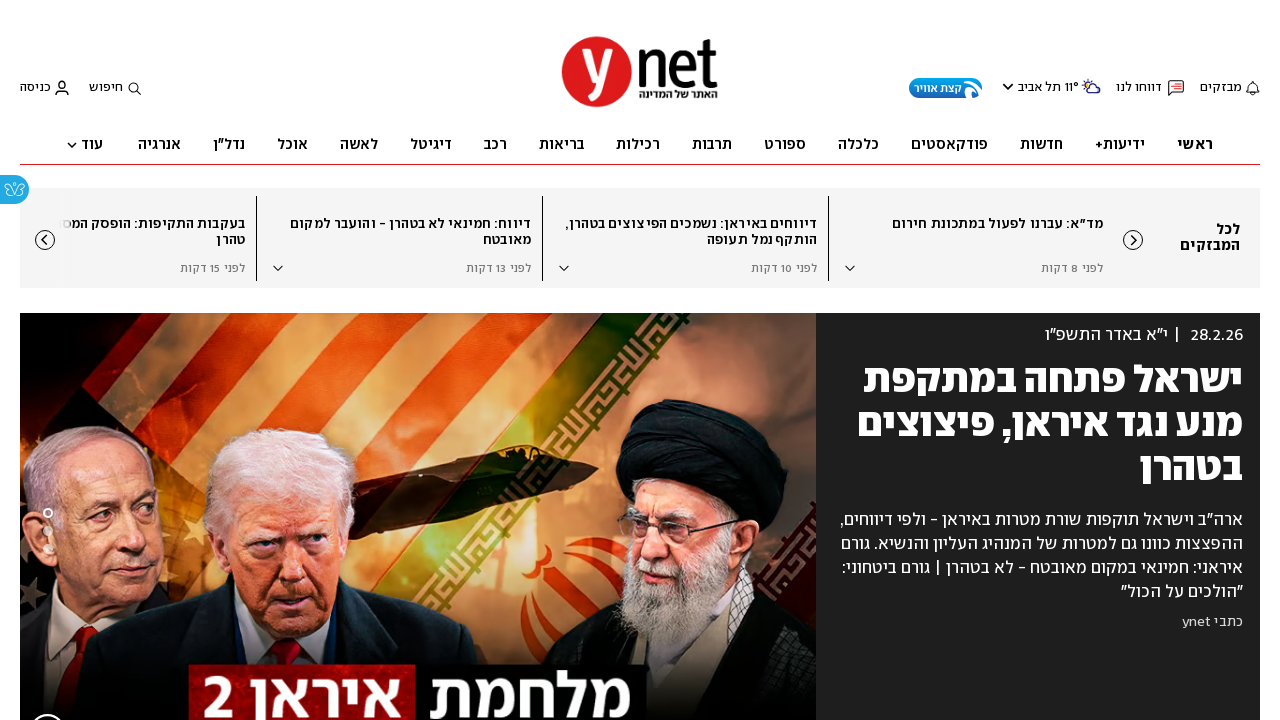